Tests basic form controls on a practice page by clicking a radio button, selecting multiple checkboxes, toggling one checkbox off, clicking a register button, and then clicking a navigation link.

Starting URL: https://www.hyrtutorials.com/p/basic-controls.html

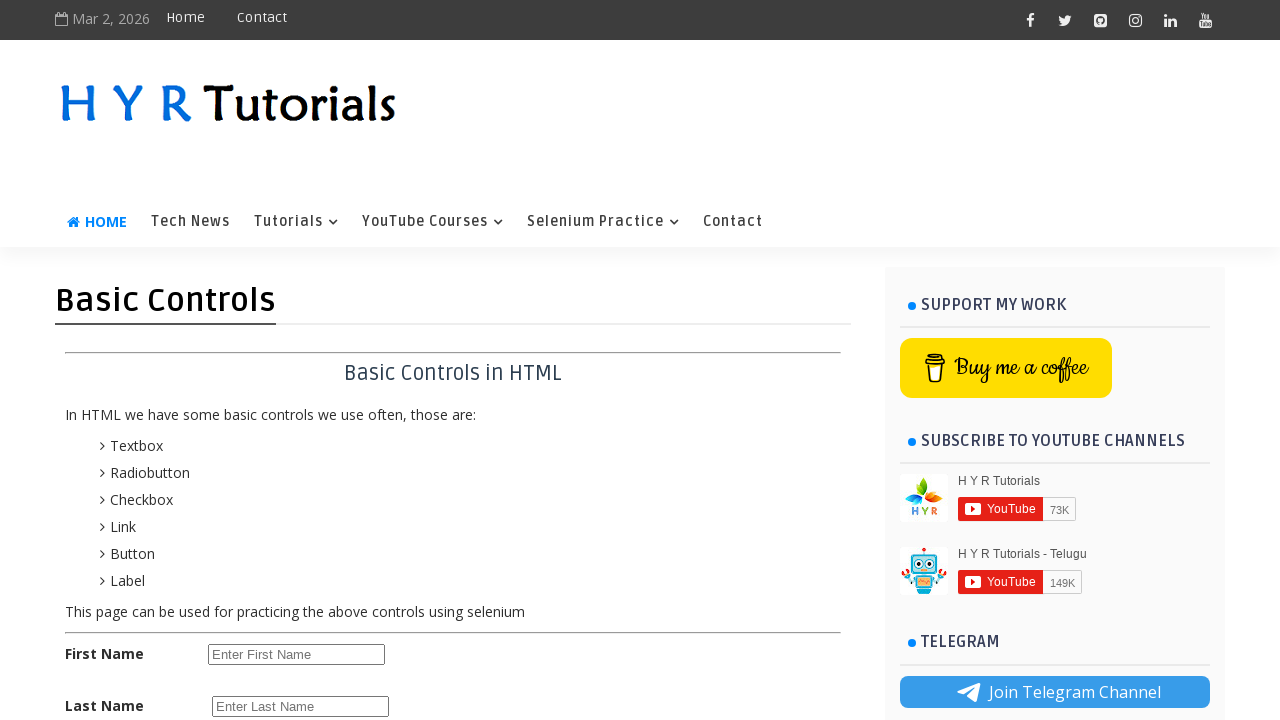

Clicked female radio button at (286, 426) on #femalerb
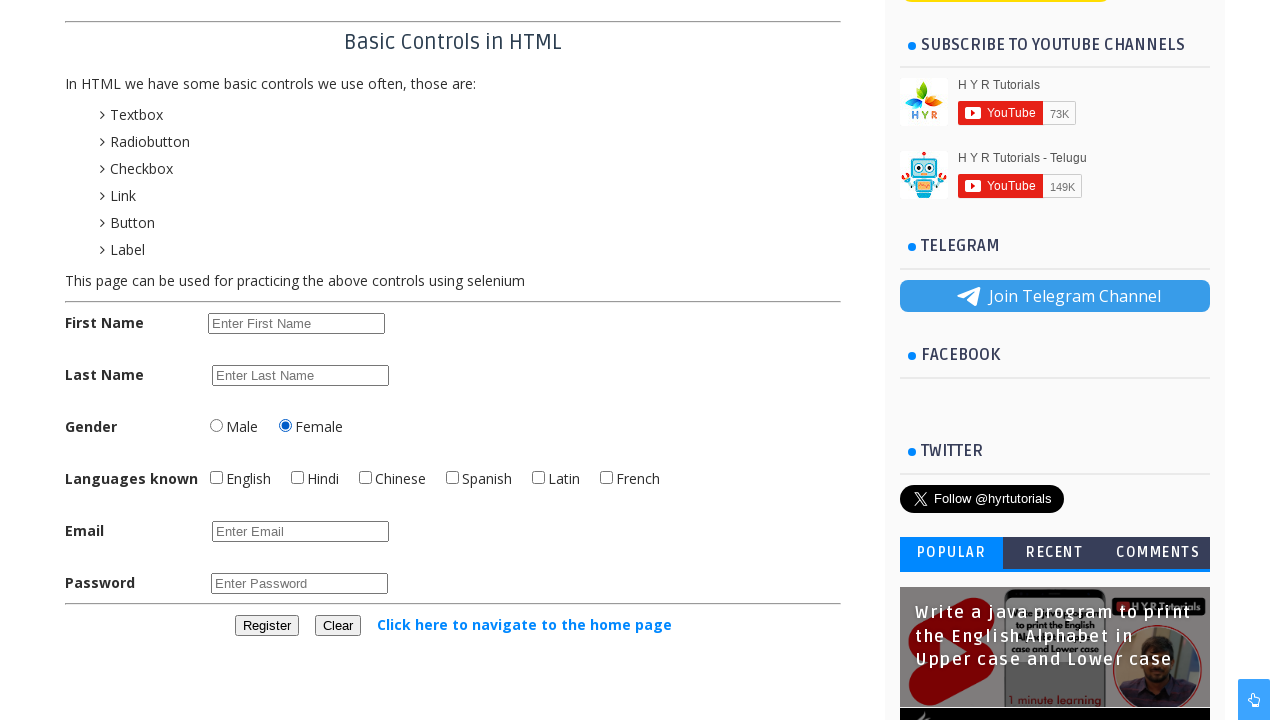

Clicked English checkbox at (216, 478) on #englishchbx
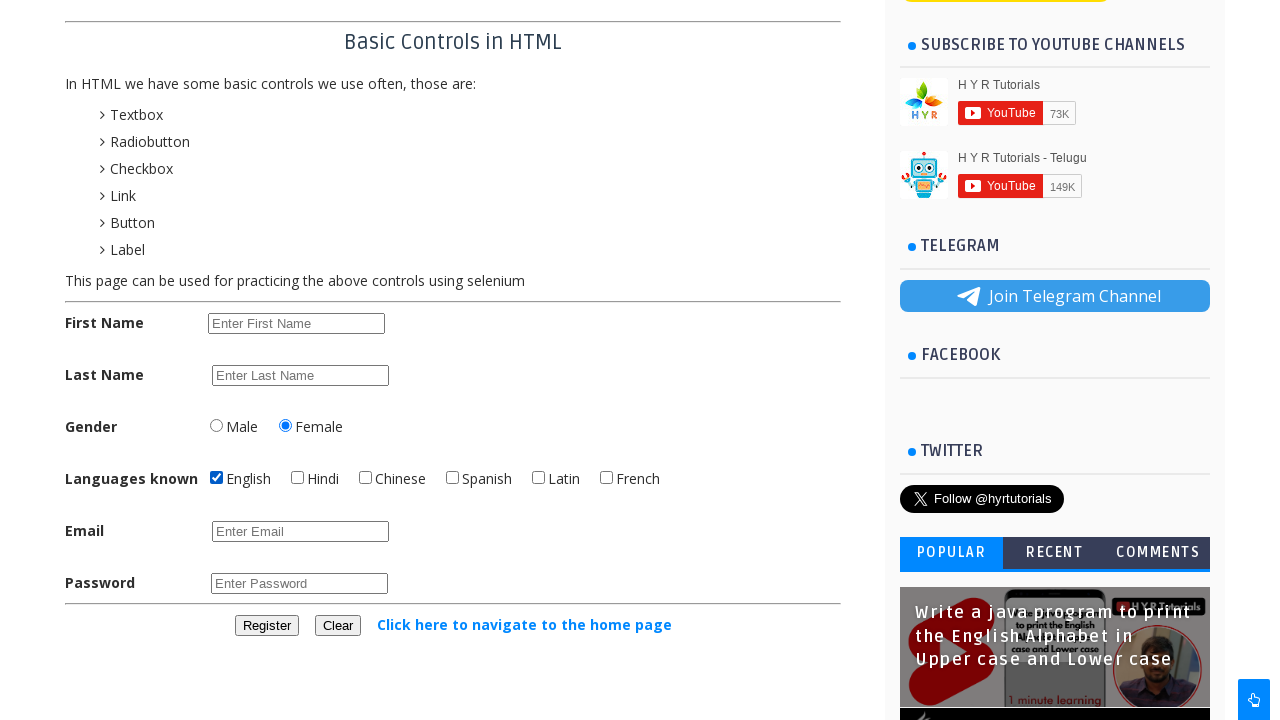

Clicked Hindi checkbox at (298, 478) on #hindichbx
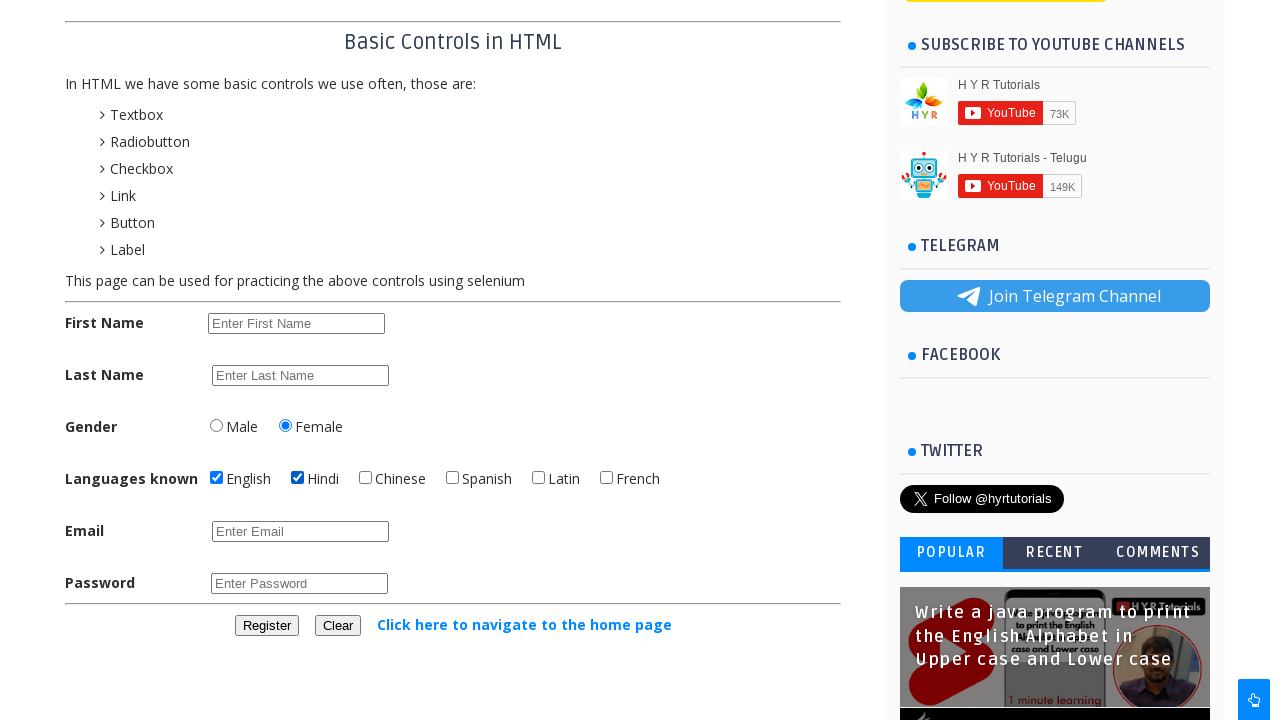

Clicked Chinese checkbox at (366, 478) on #chinesechbx
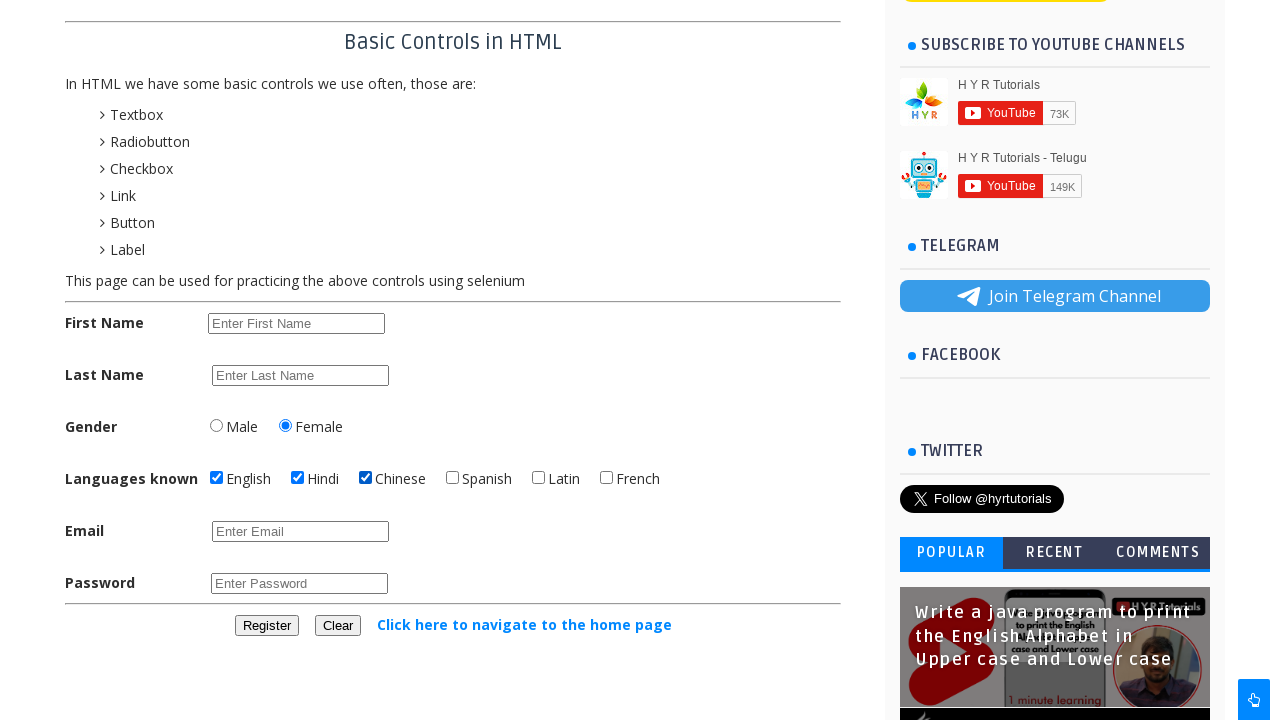

Unchecked Chinese checkbox at (366, 478) on #chinesechbx
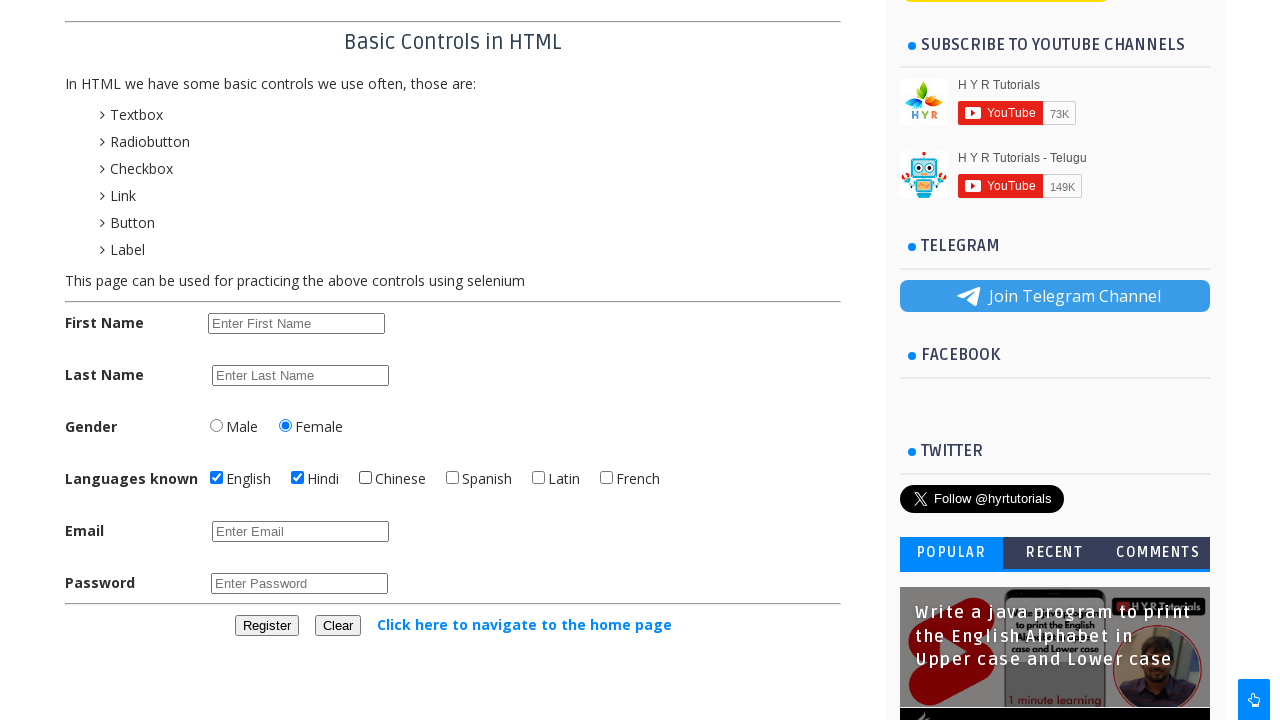

Clicked register button at (266, 626) on #registerbtn
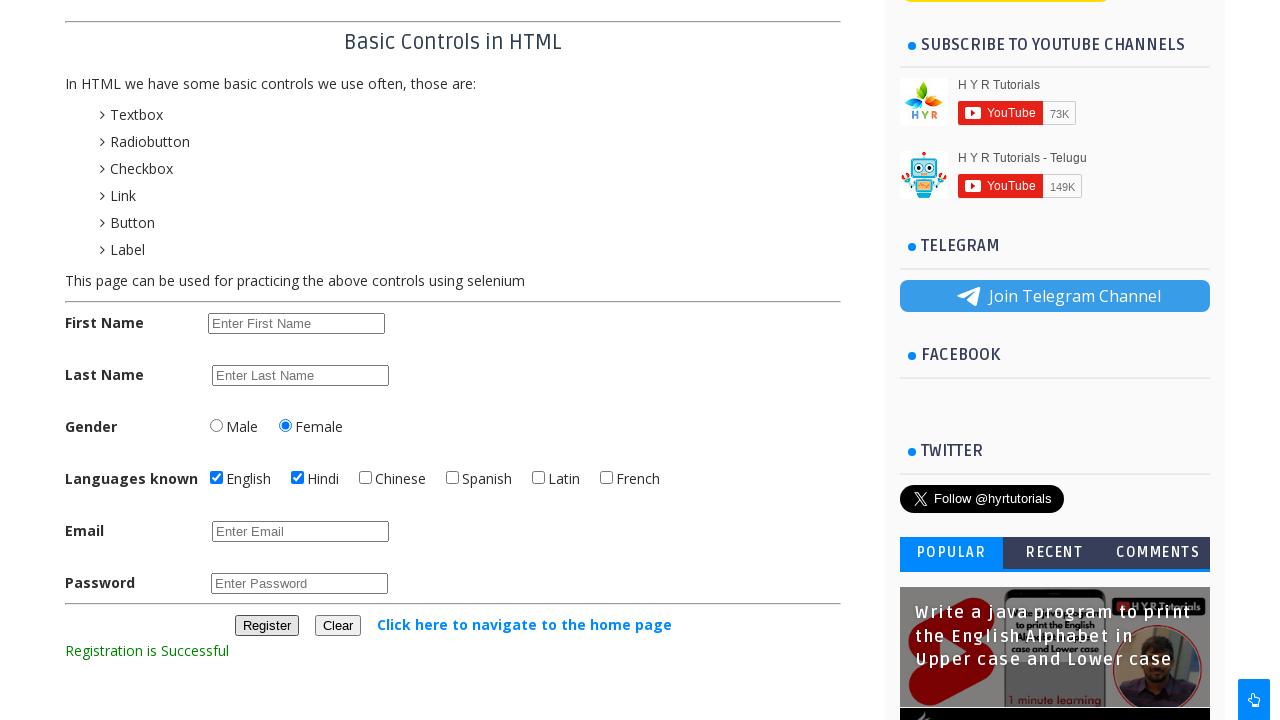

Registration message appeared
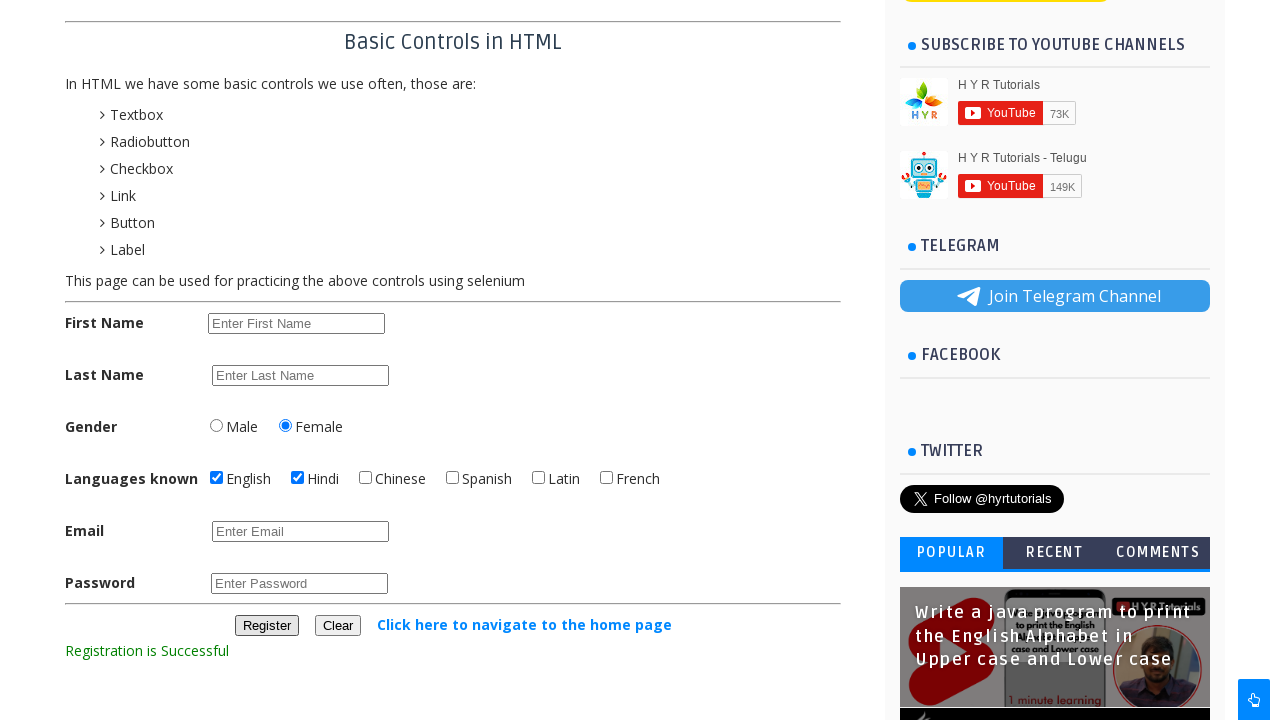

Clicked navigation link to home page at (524, 624) on text=Click here to navigate to the home page
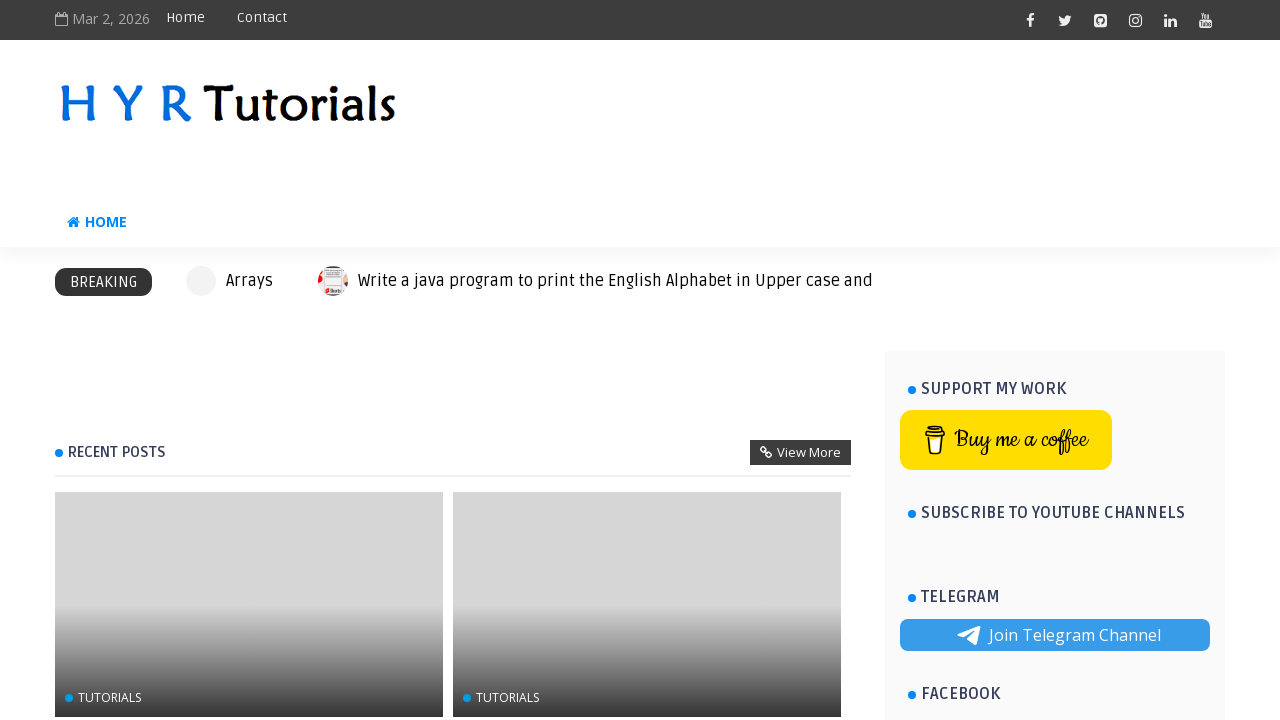

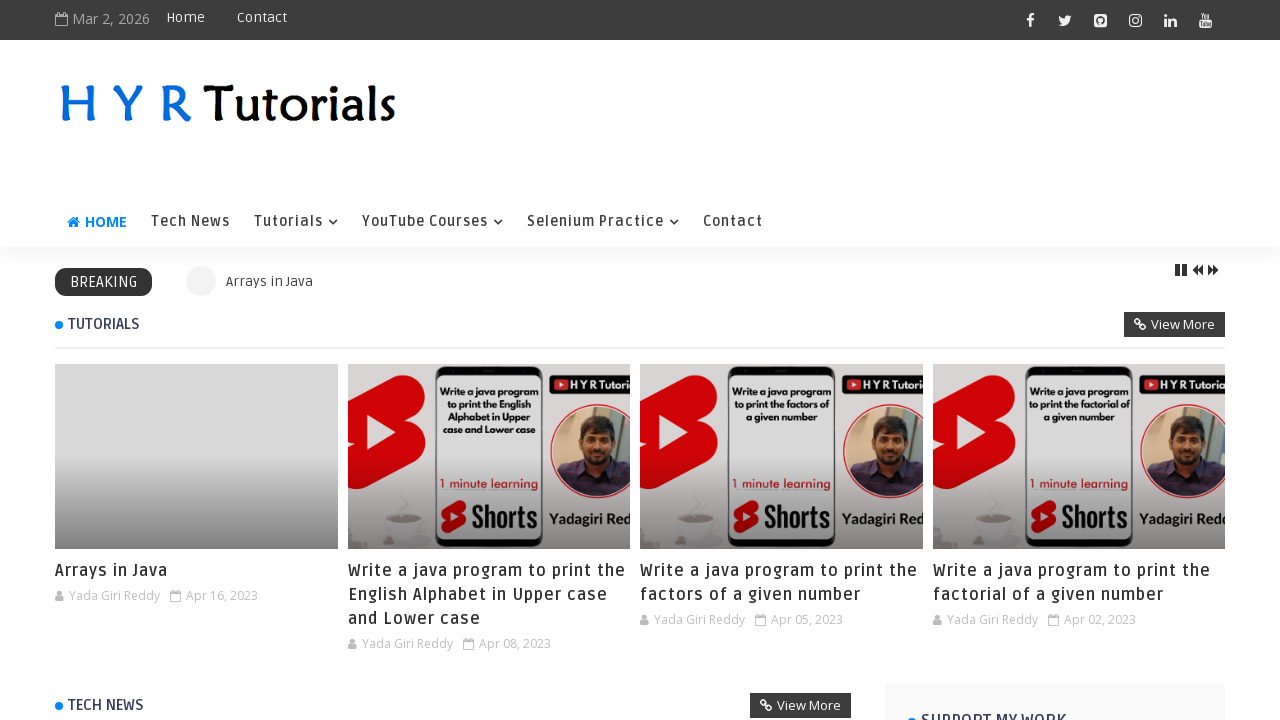